Tests handling of stale element references by scrolling to the footer, then iteratively clicking footer links and navigating back to the main page, re-fetching the footer links after each navigation.

Starting URL: https://www.freshworks.com/

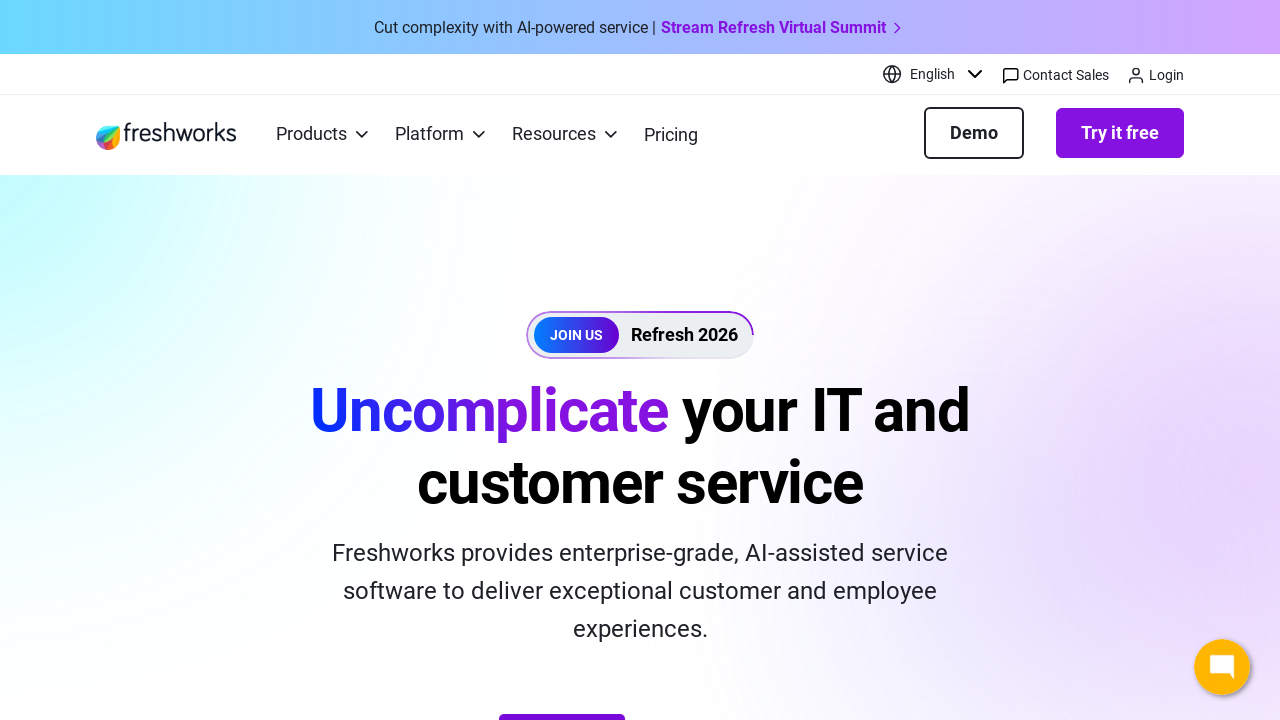

Page loaded with networkidle state
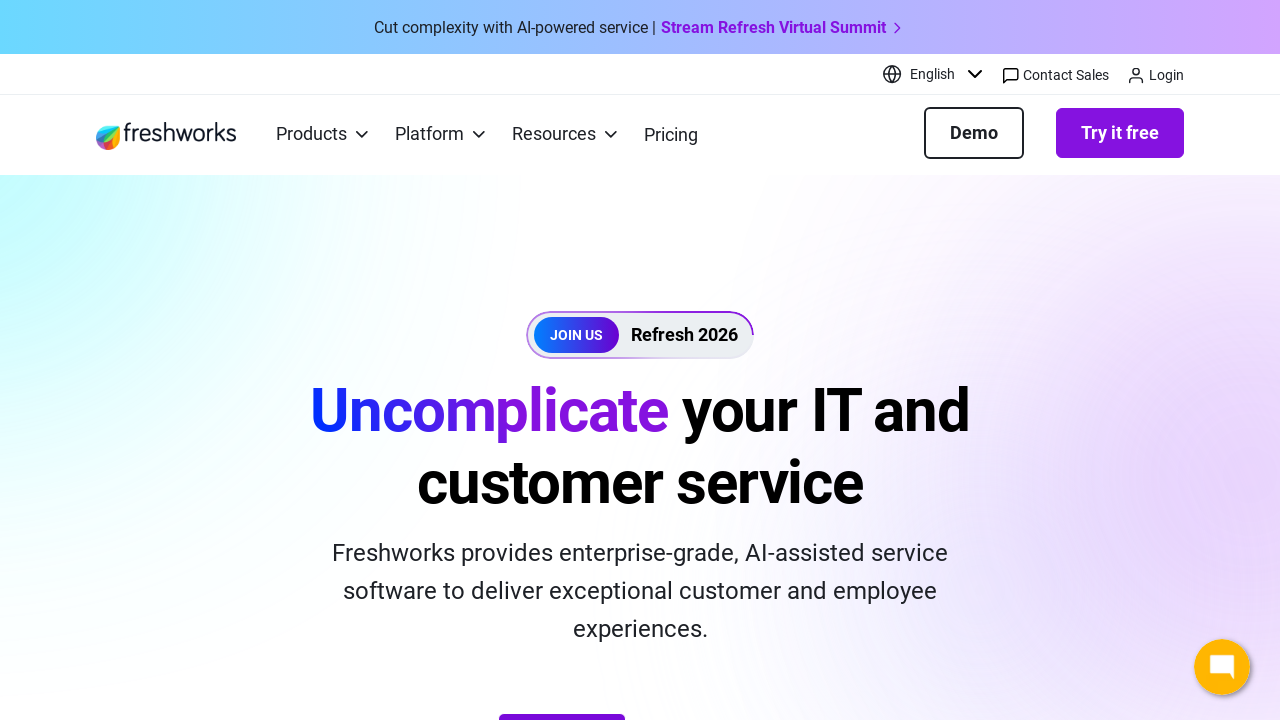

Scrolled down to footer
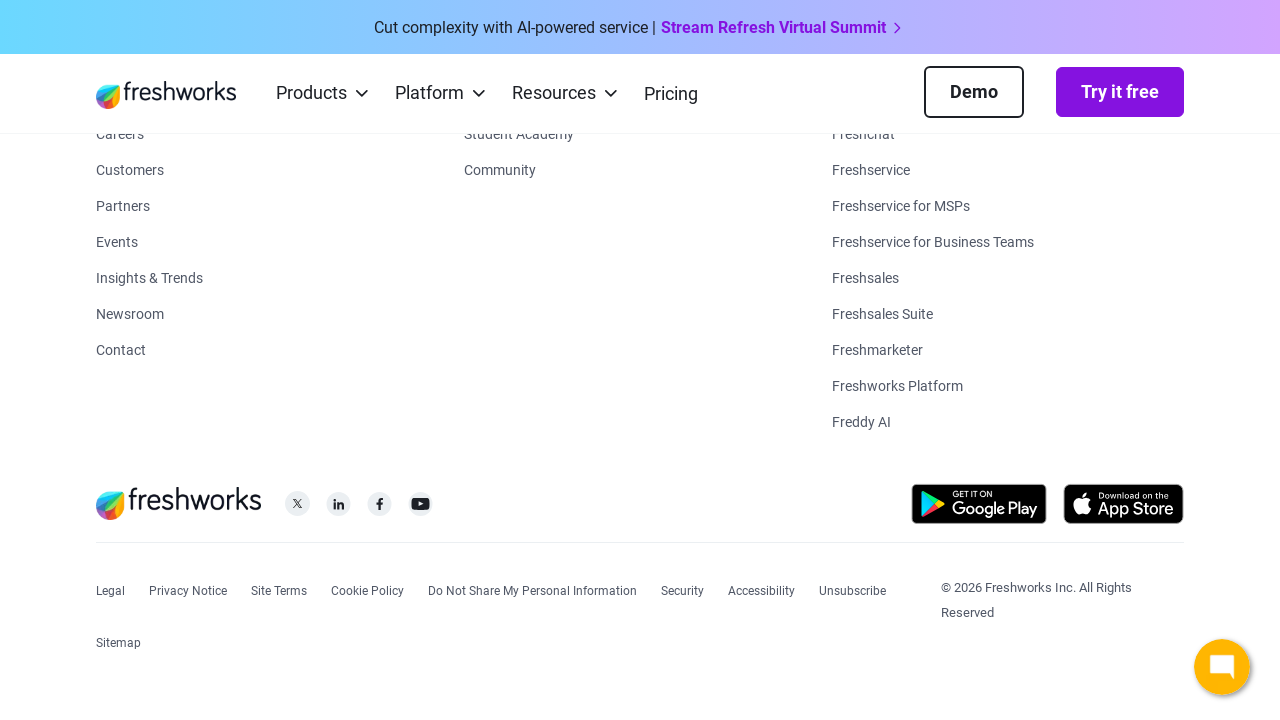

Footer links became visible
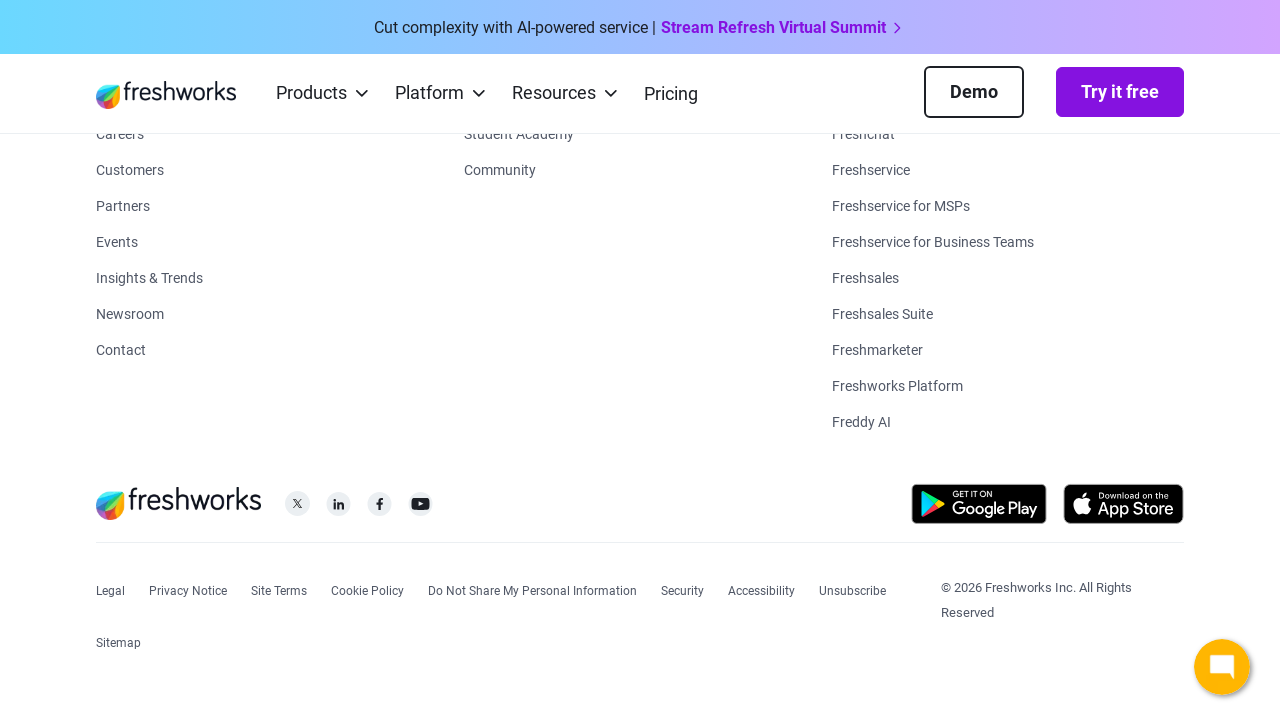

Re-fetched footer links for iteration 2
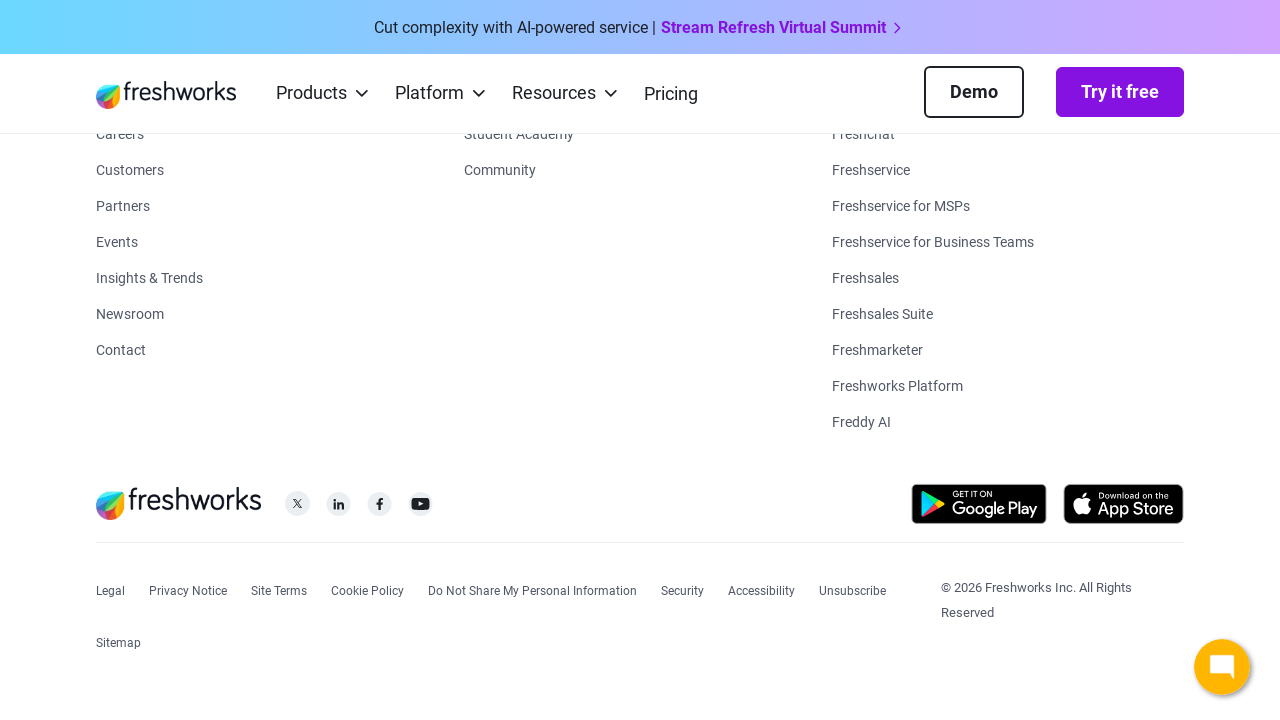

Clicked footer link at index 2 at (115, 711) on xpath=//footer//a >> nth=2
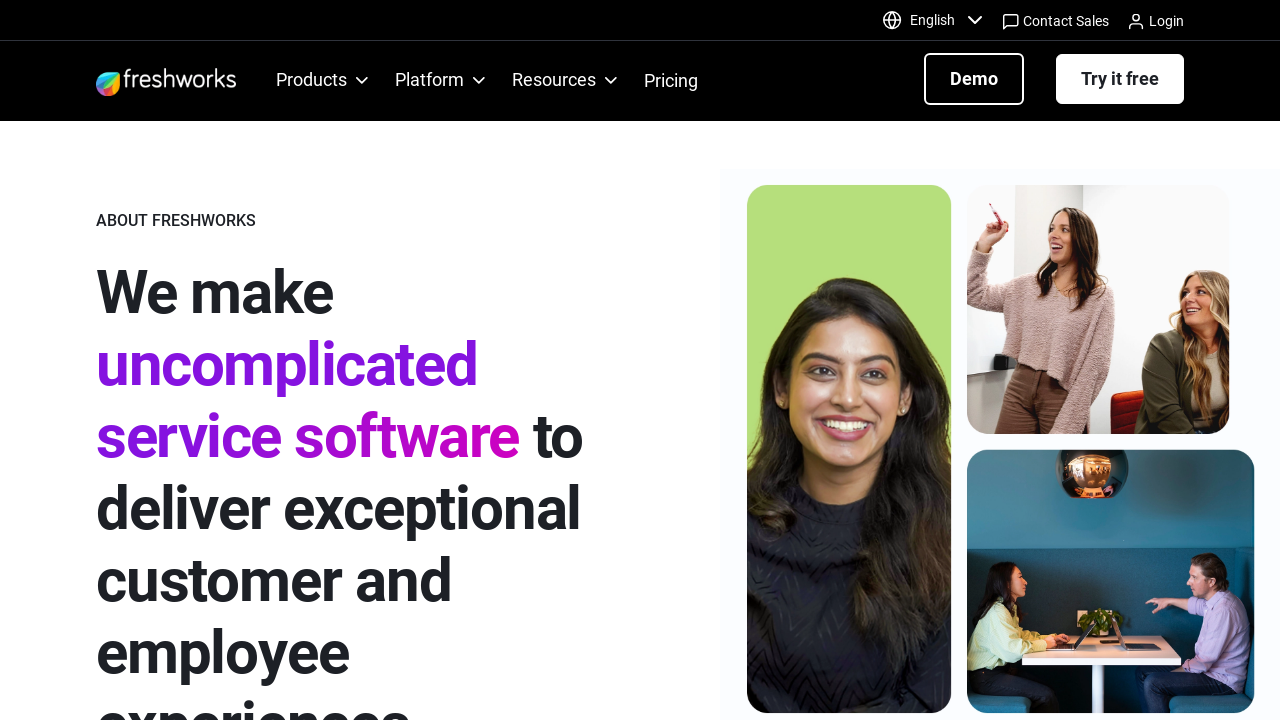

Page loaded after clicking link at index 2
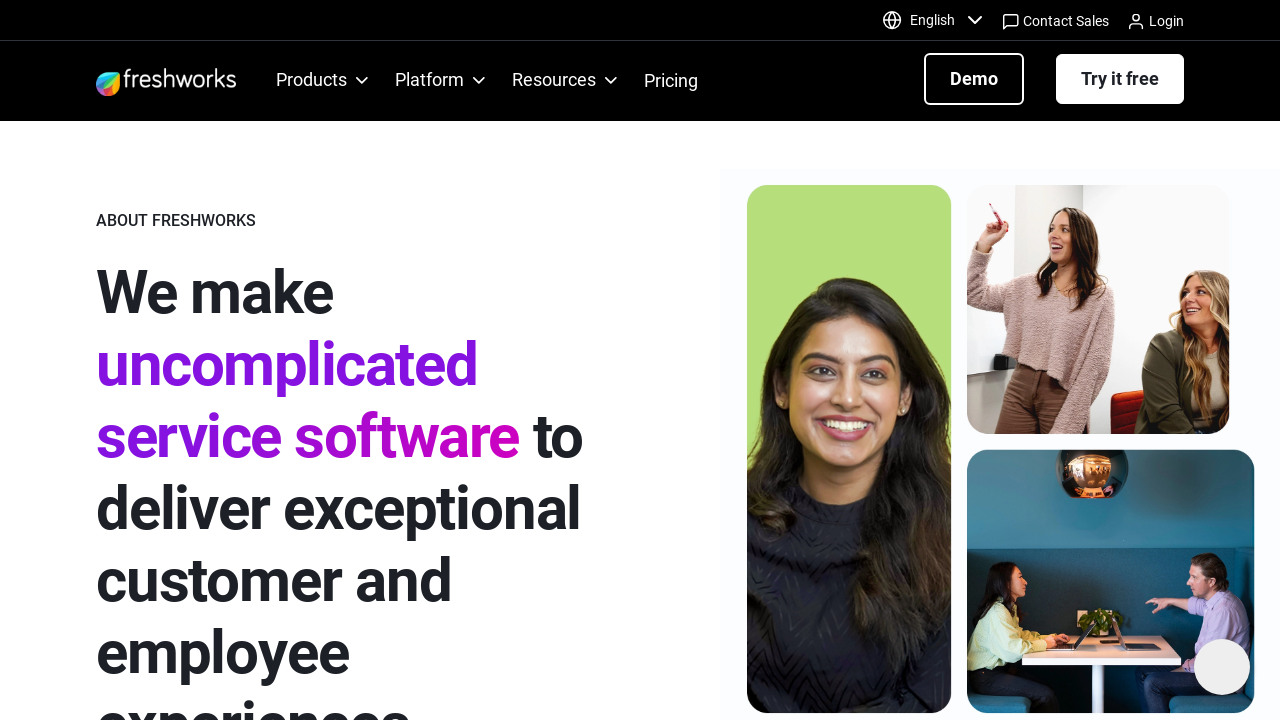

Navigated back to main page after visiting link 2
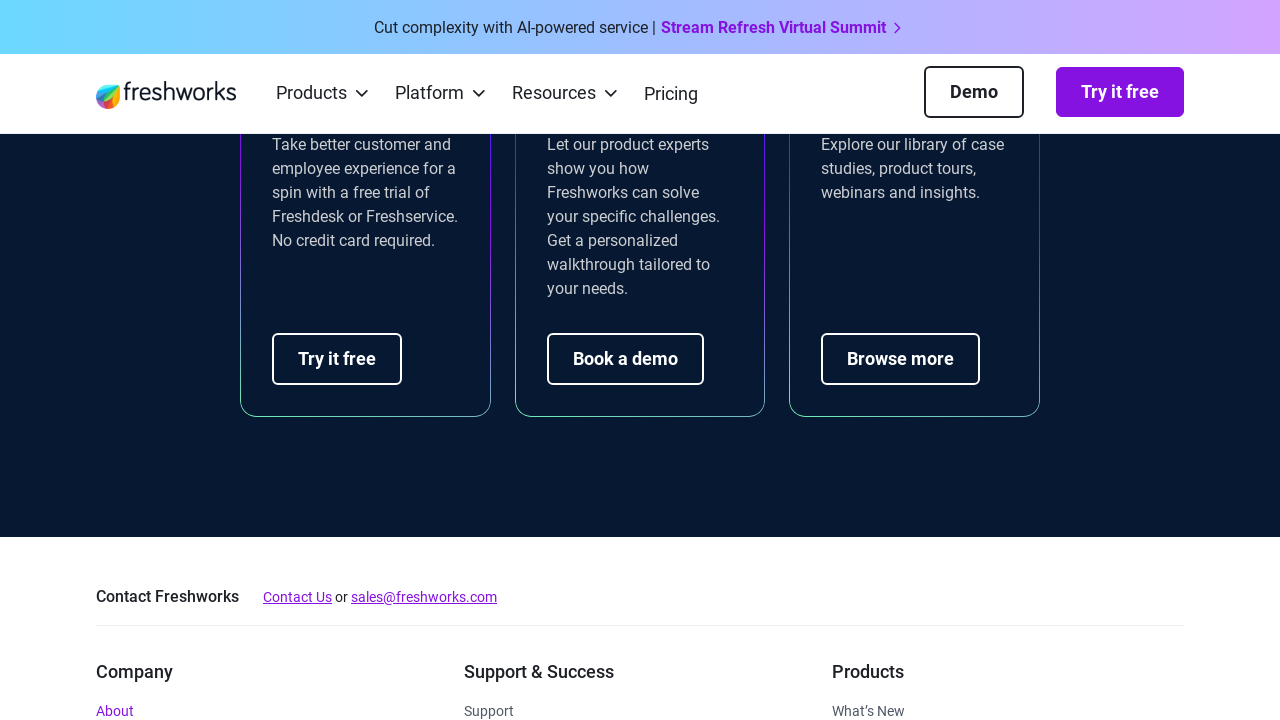

Main page reloaded after navigation back from link 2
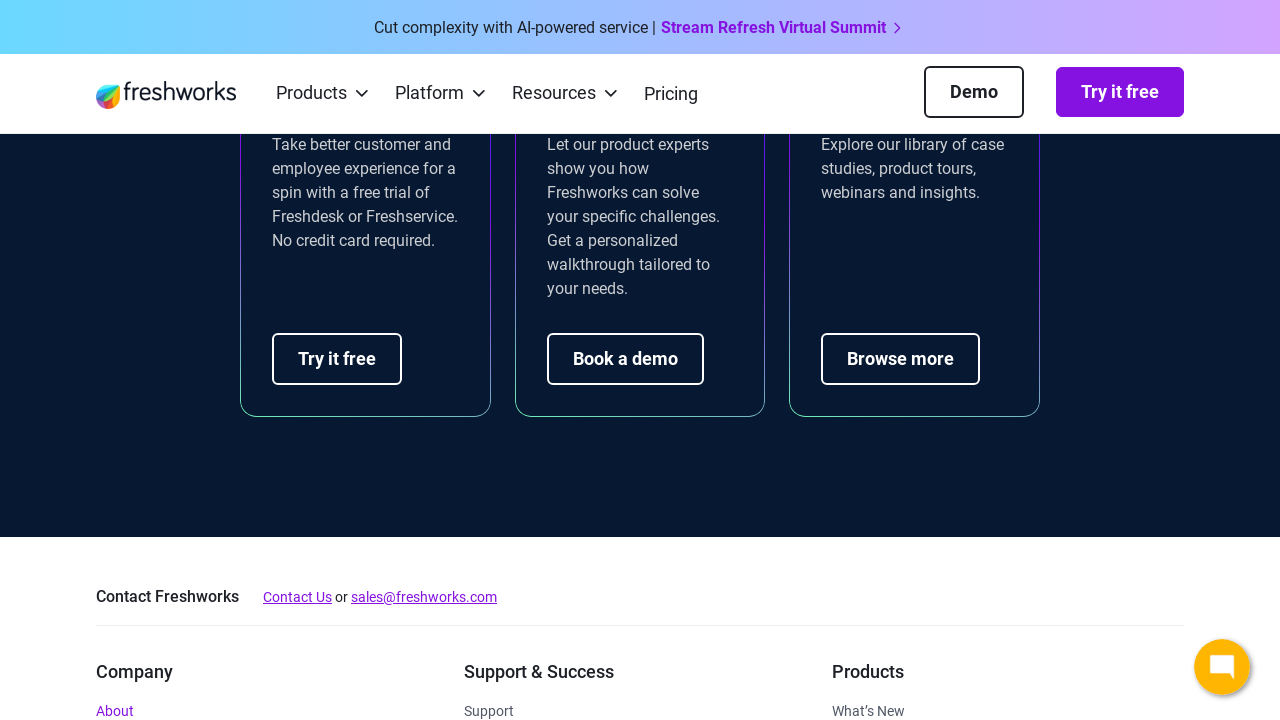

Re-fetched footer links for iteration 3
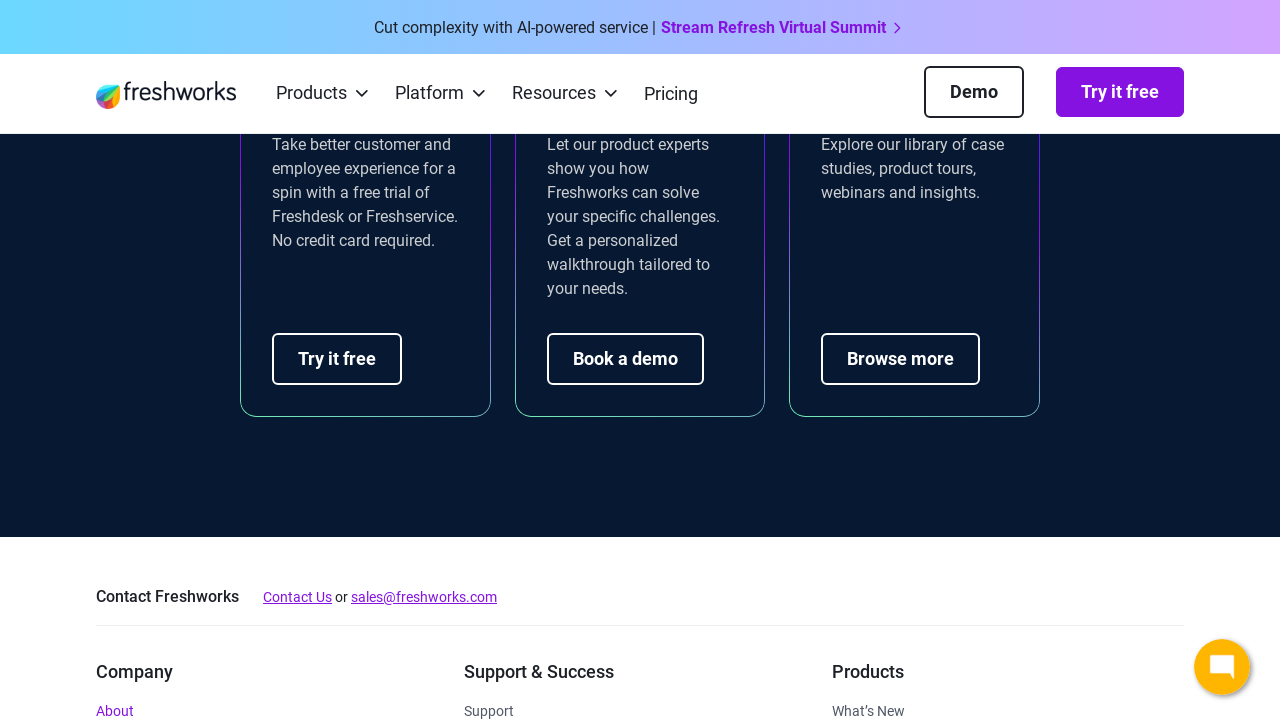

Clicked footer link at index 3 at (130, 362) on xpath=//footer//a >> nth=3
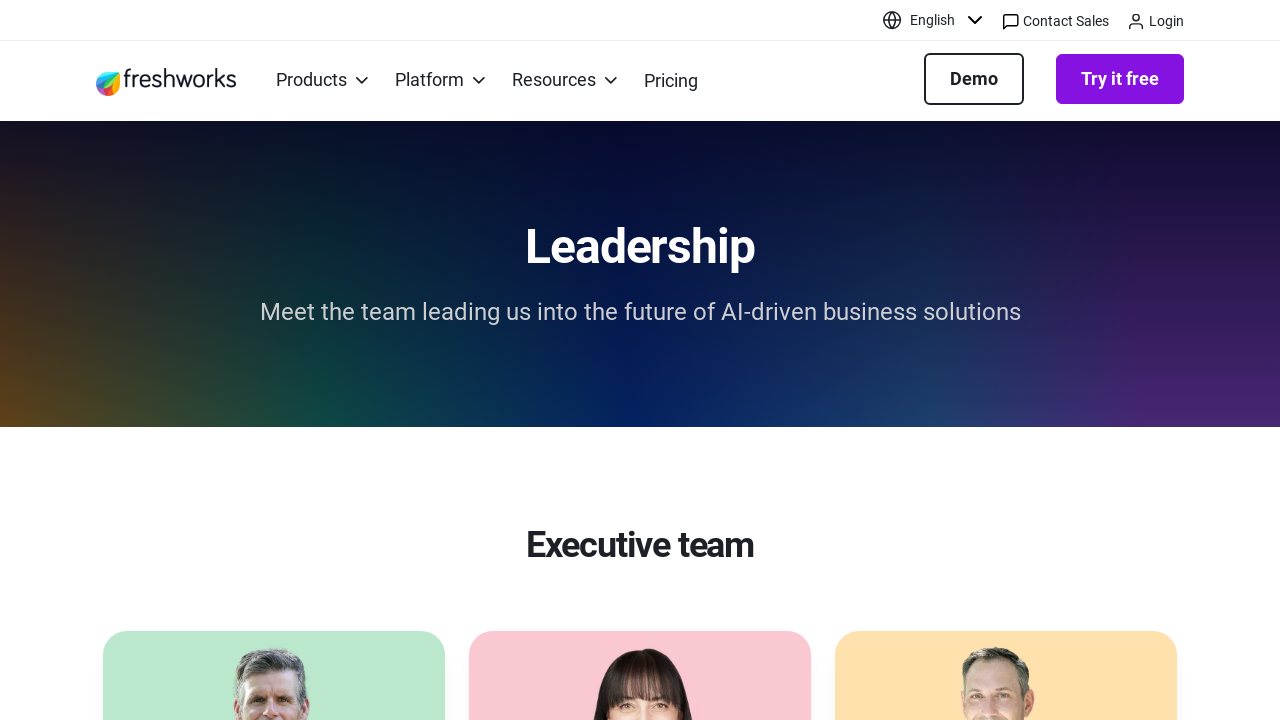

Page loaded after clicking link at index 3
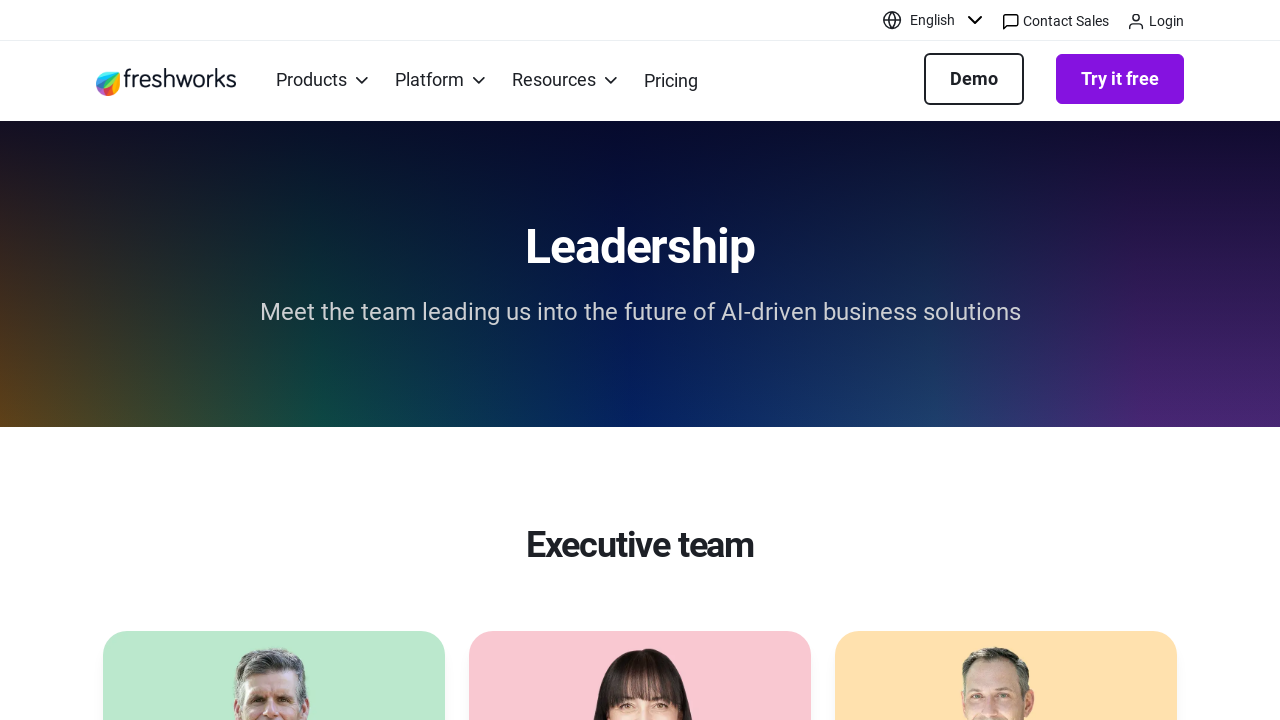

Navigated back to main page after visiting link 3
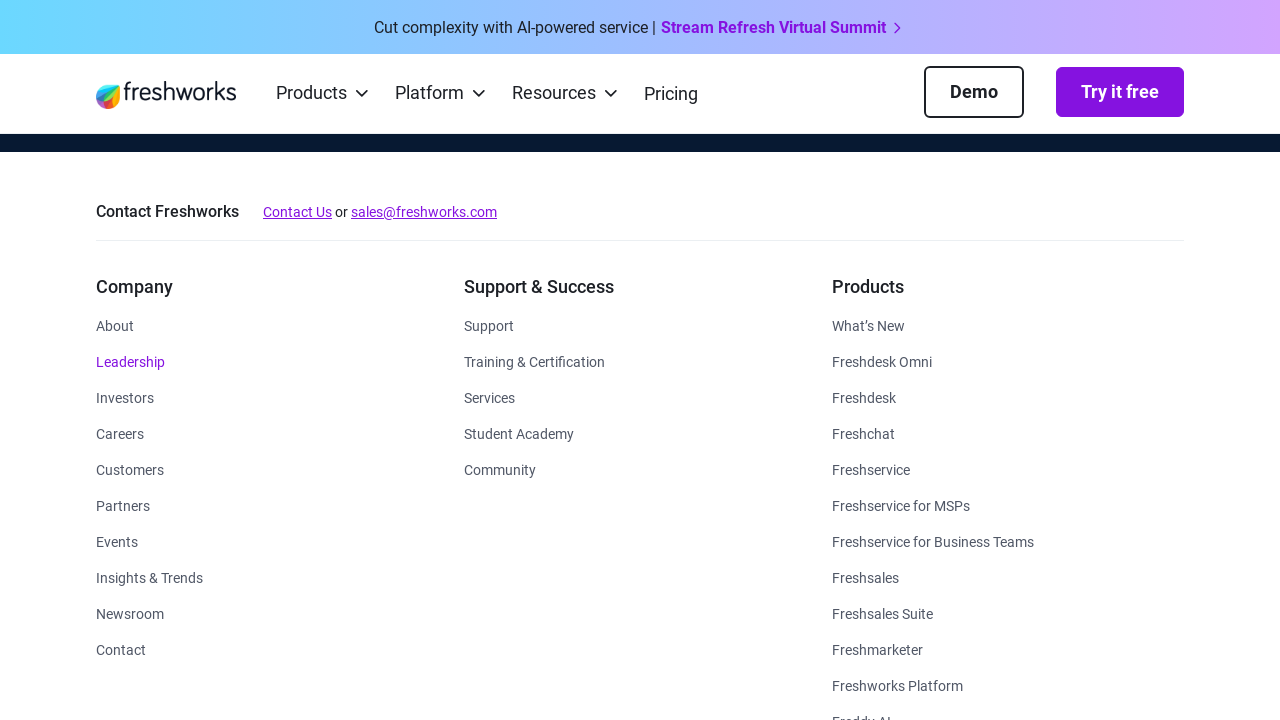

Main page reloaded after navigation back from link 3
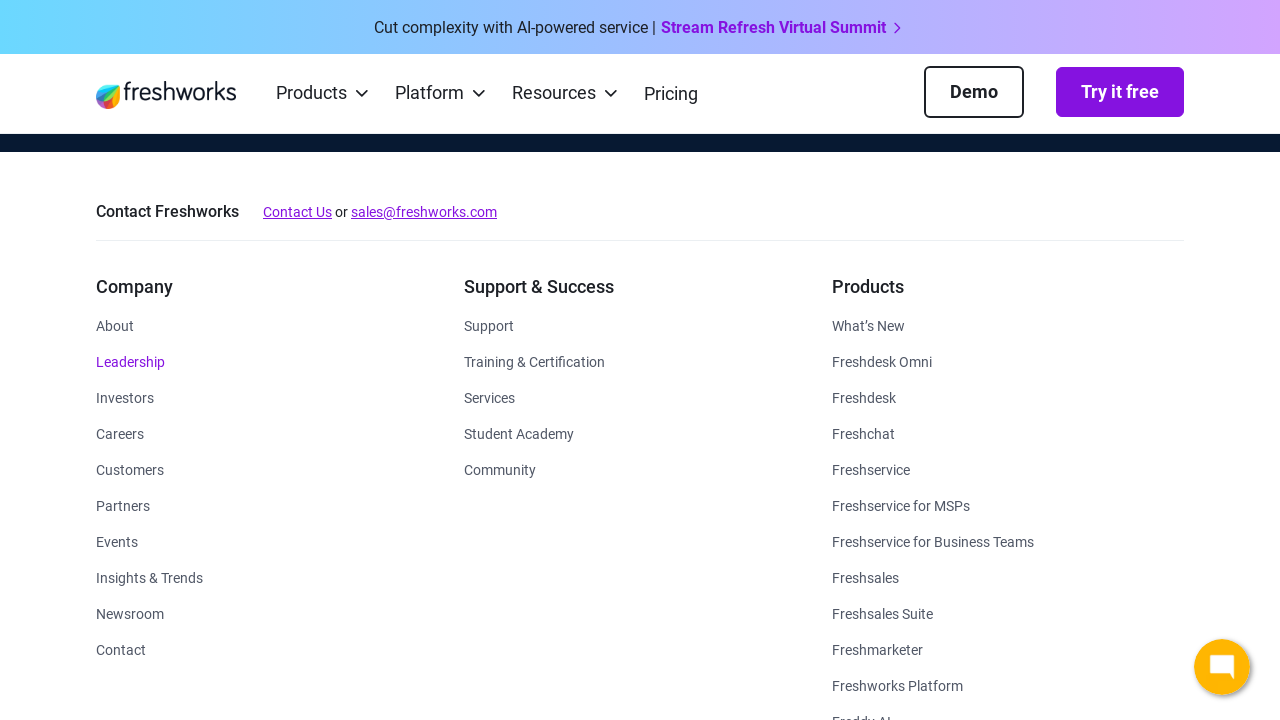

Re-fetched footer links for iteration 4
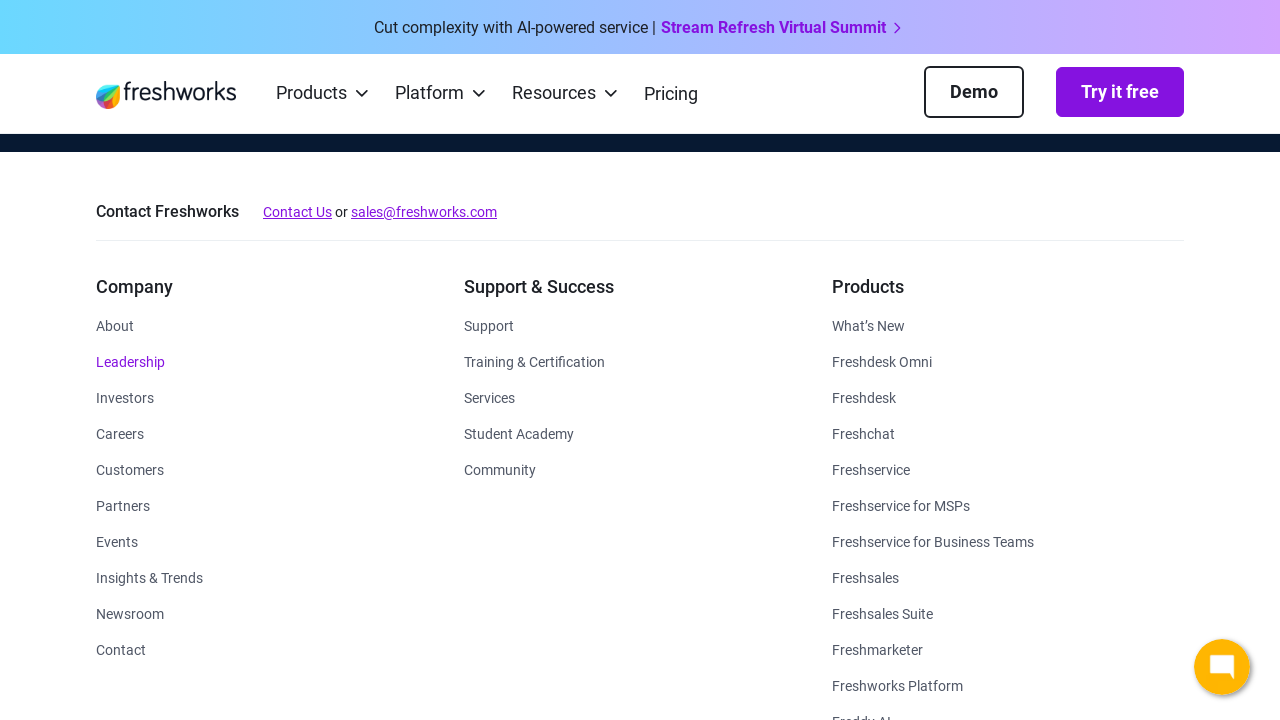

Clicked footer link at index 4 at (125, 398) on xpath=//footer//a >> nth=4
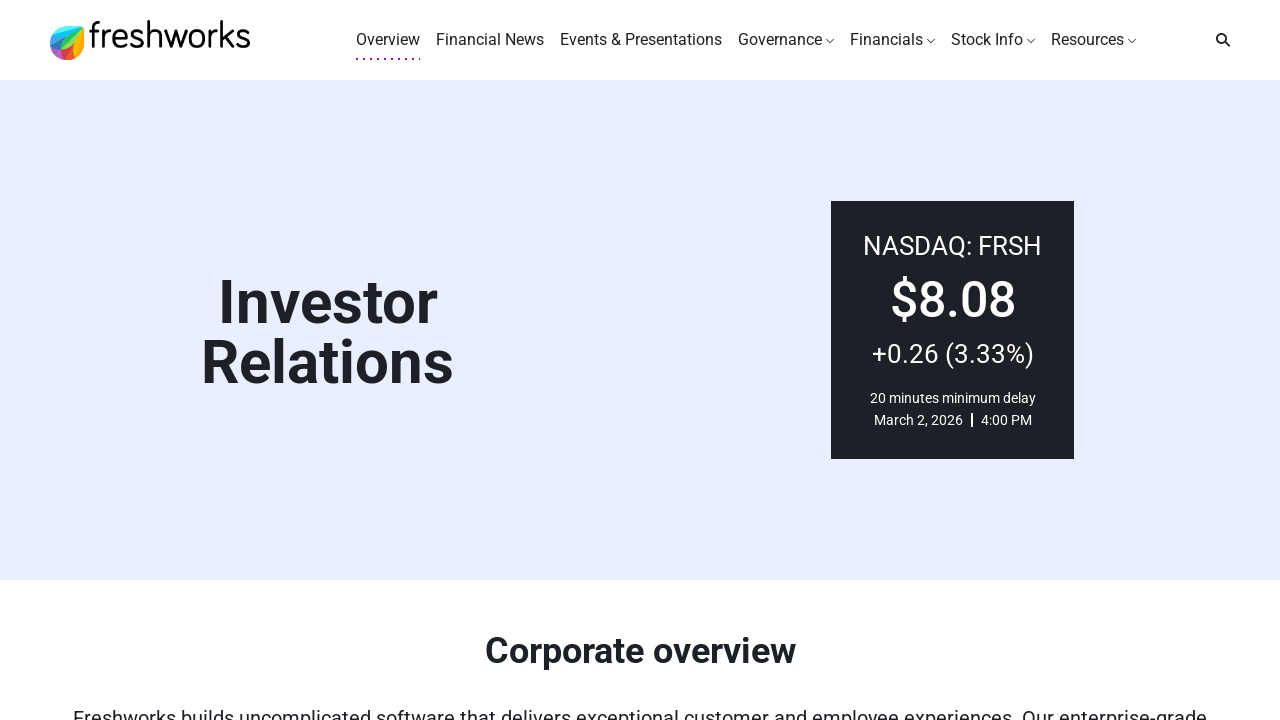

Page loaded after clicking link at index 4
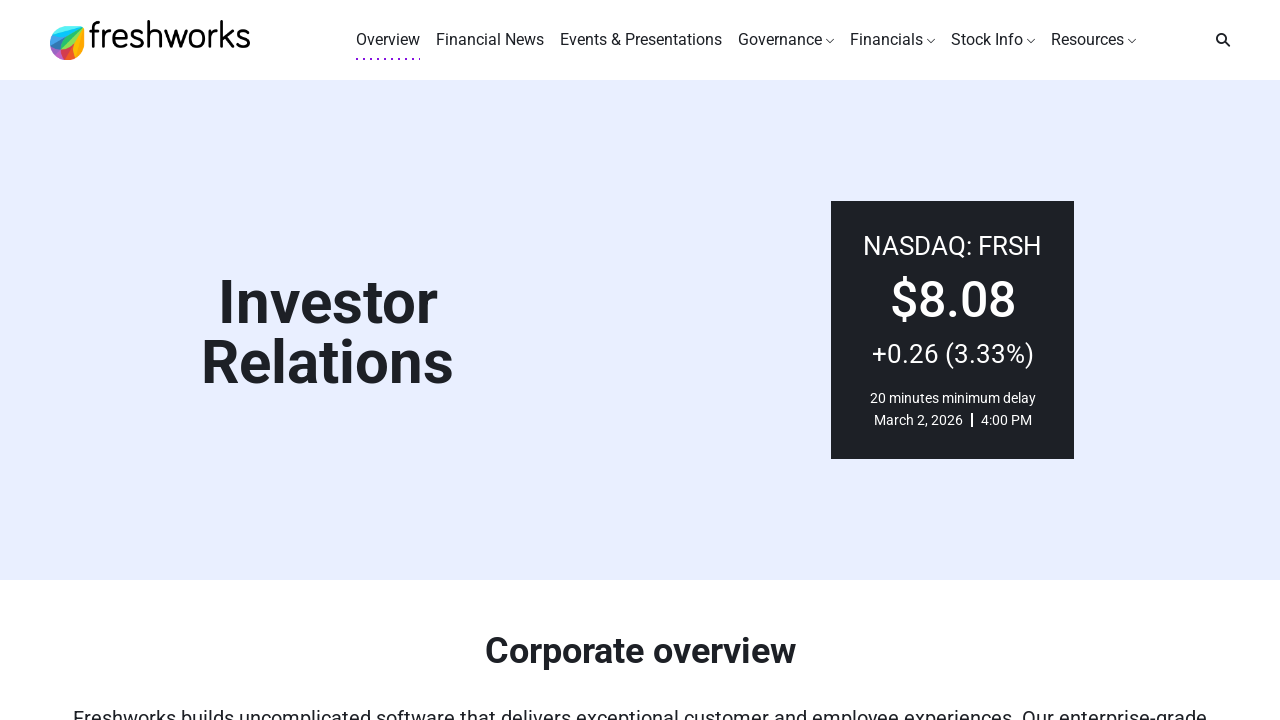

Navigated back to main page after visiting link 4
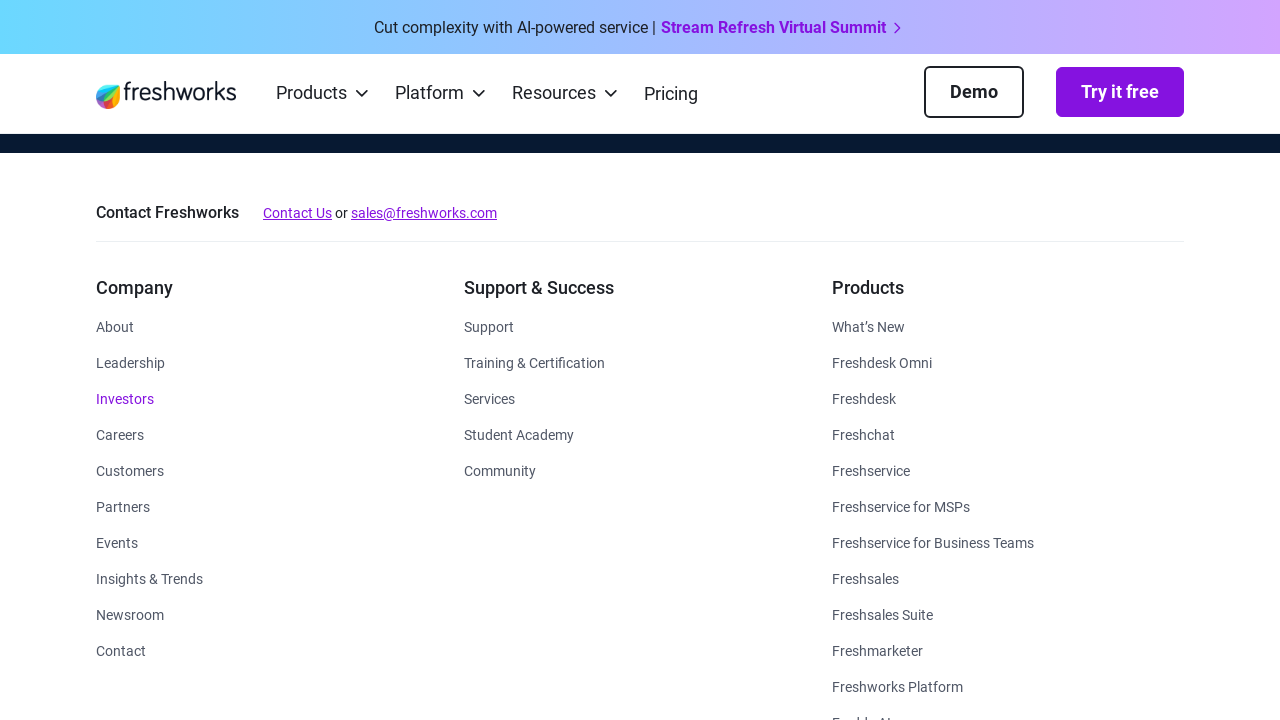

Main page reloaded after navigation back from link 4
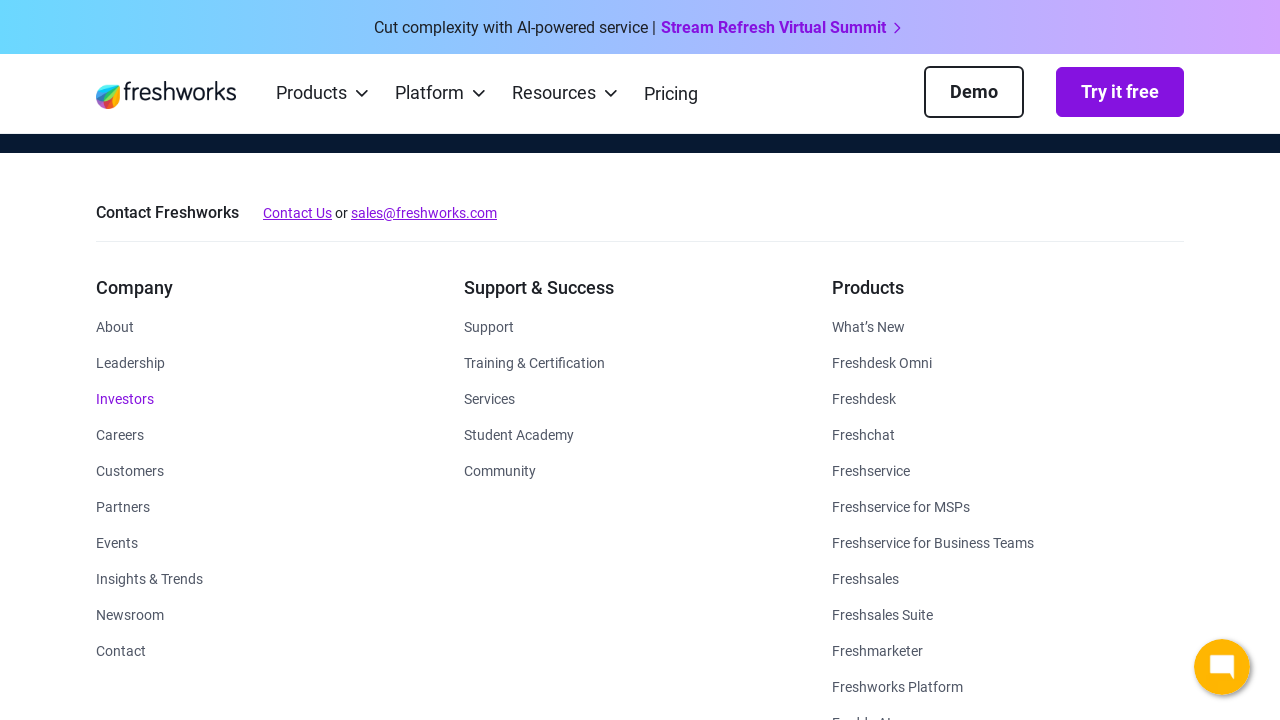

Re-fetched footer links for iteration 5
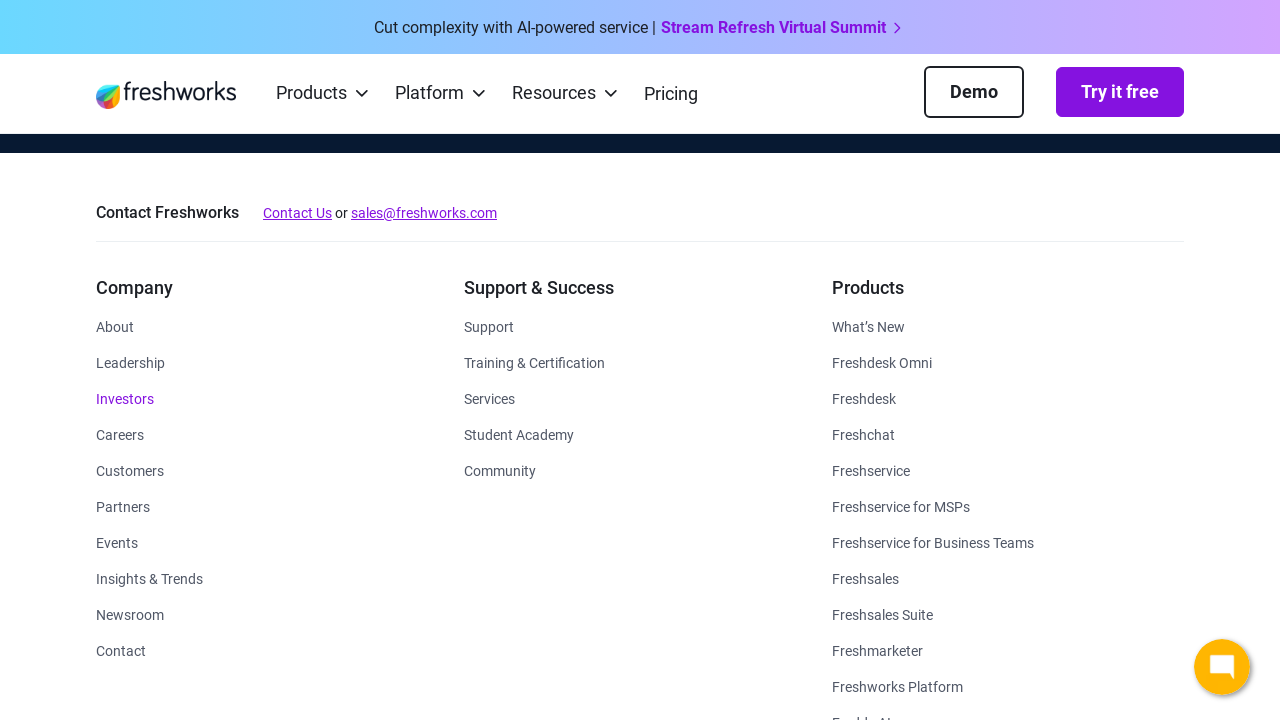

Clicked footer link at index 5 at (120, 435) on xpath=//footer//a >> nth=5
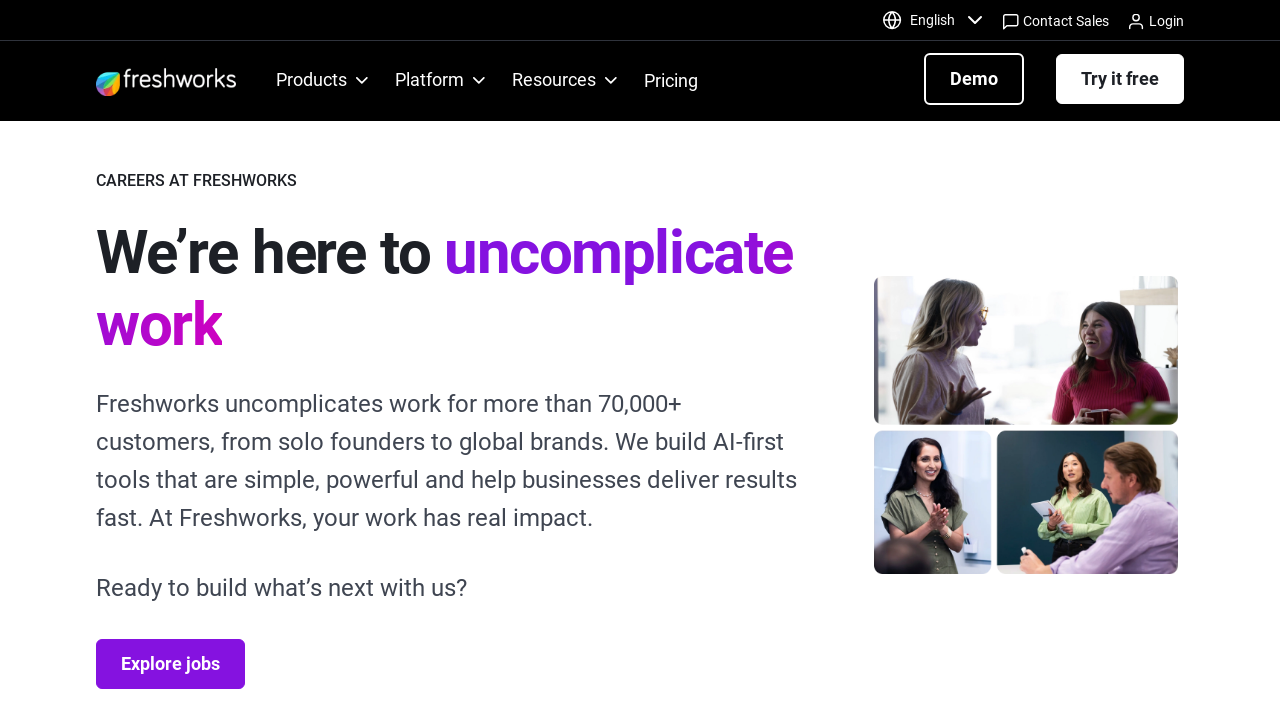

Page loaded after clicking link at index 5
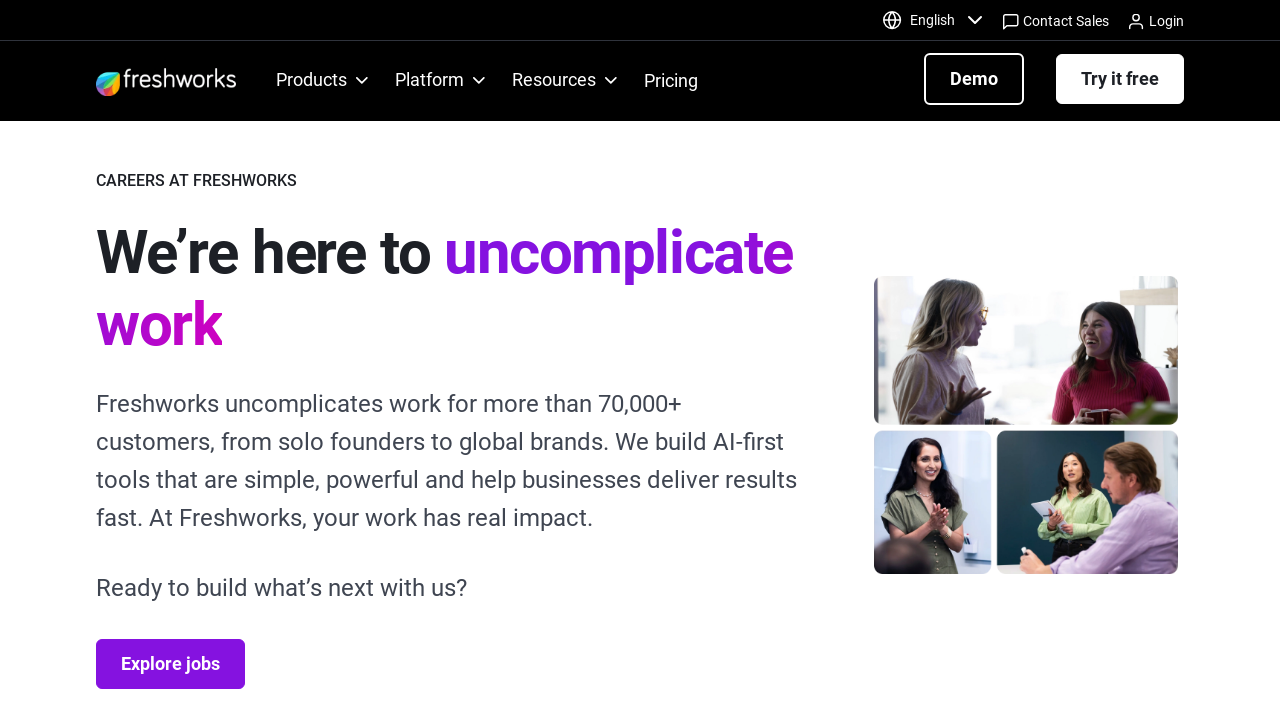

Navigated back to main page after visiting link 5
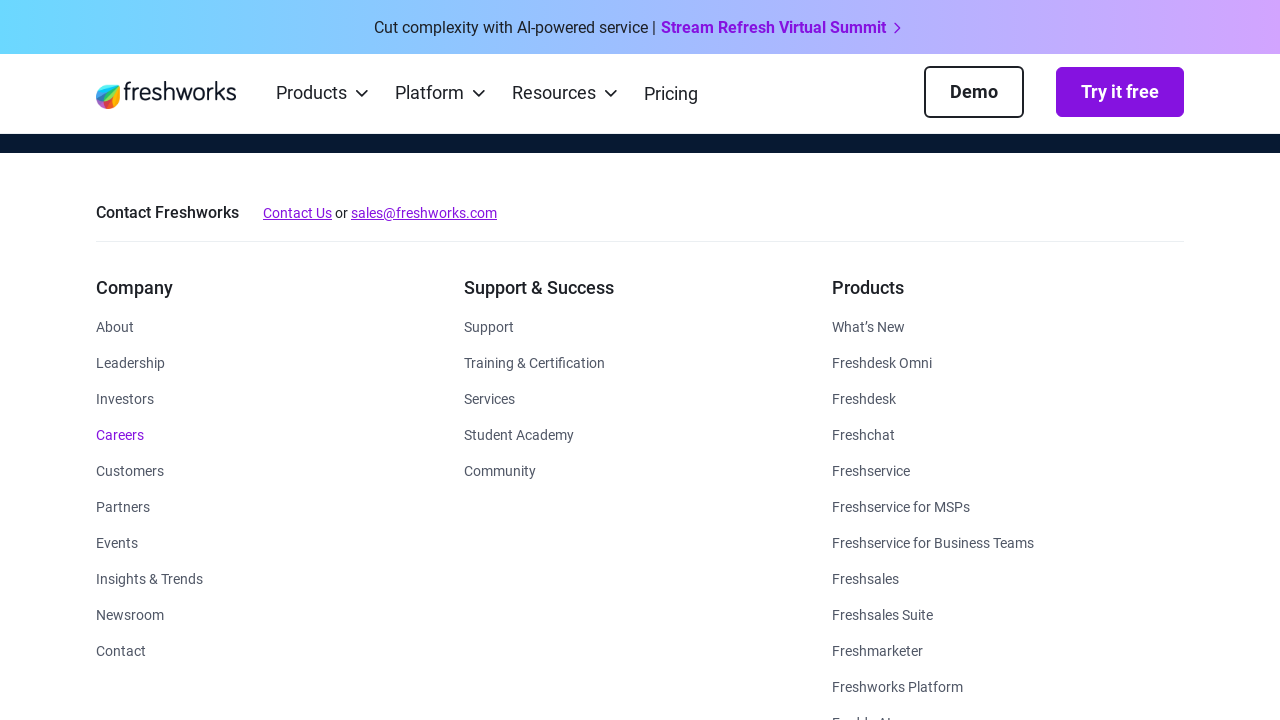

Main page reloaded after navigation back from link 5
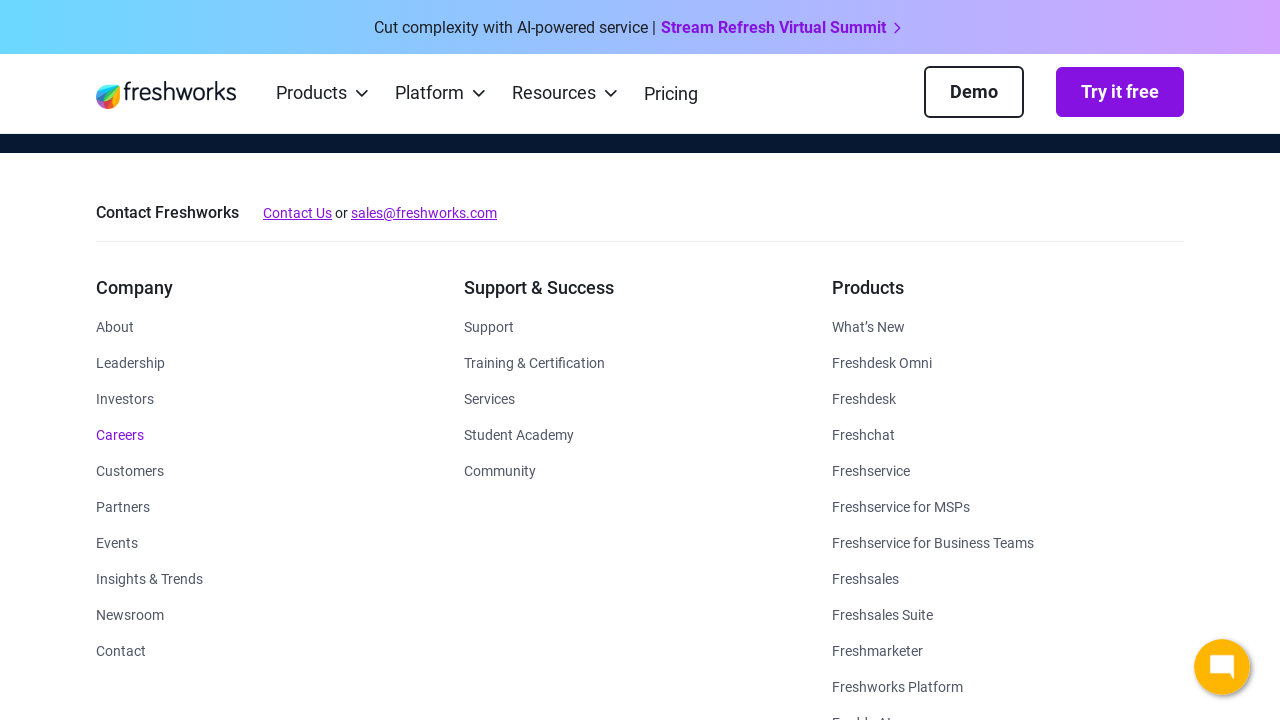

Re-fetched footer links for iteration 6
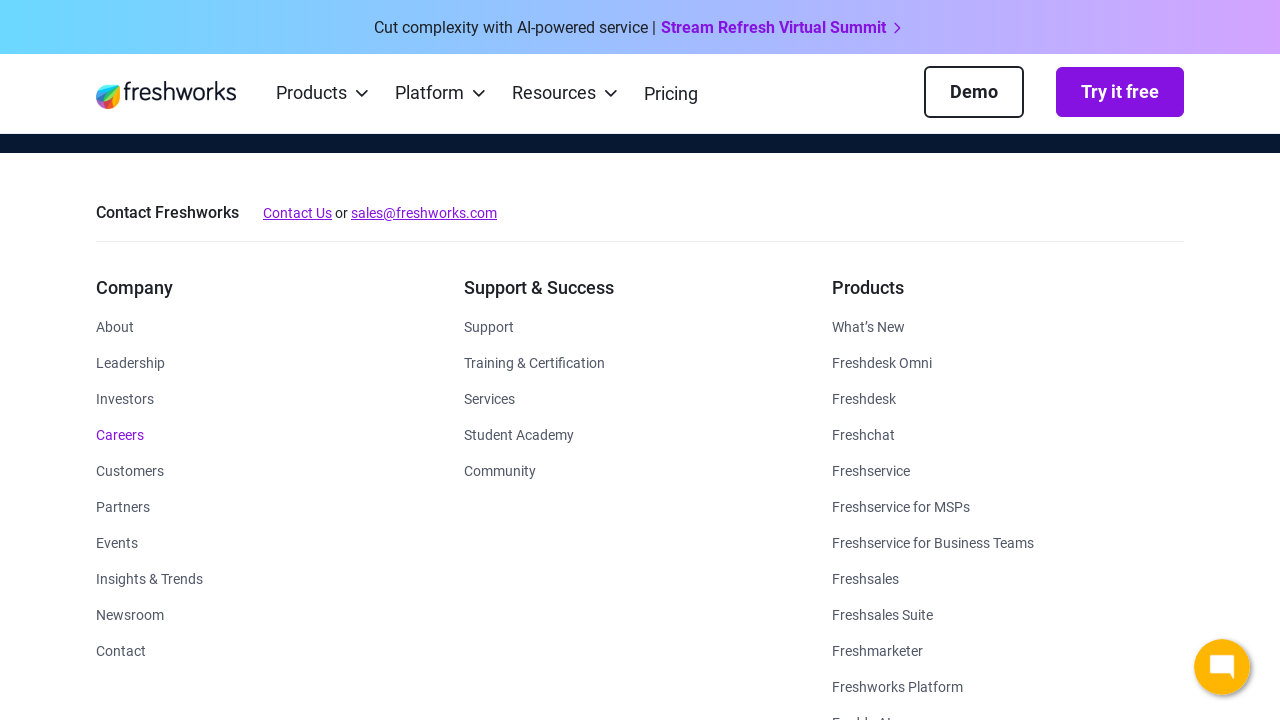

Clicked footer link at index 6 at (130, 471) on xpath=//footer//a >> nth=6
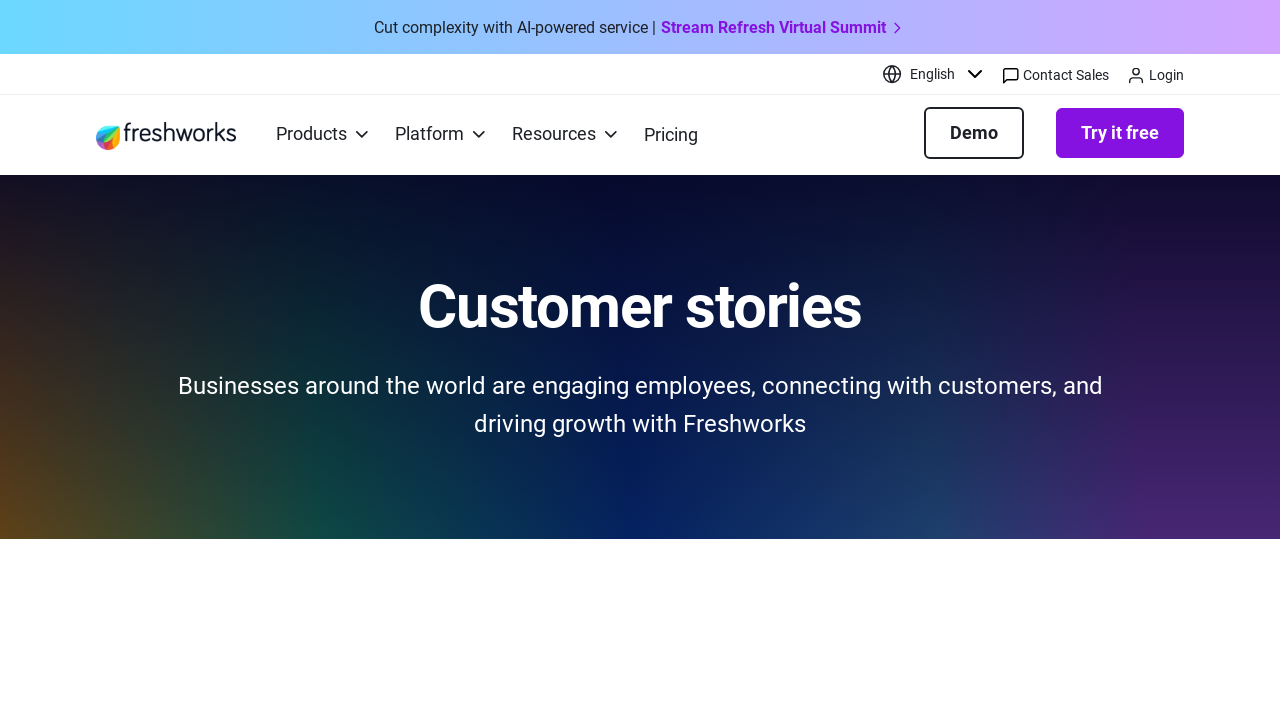

Page loaded after clicking link at index 6
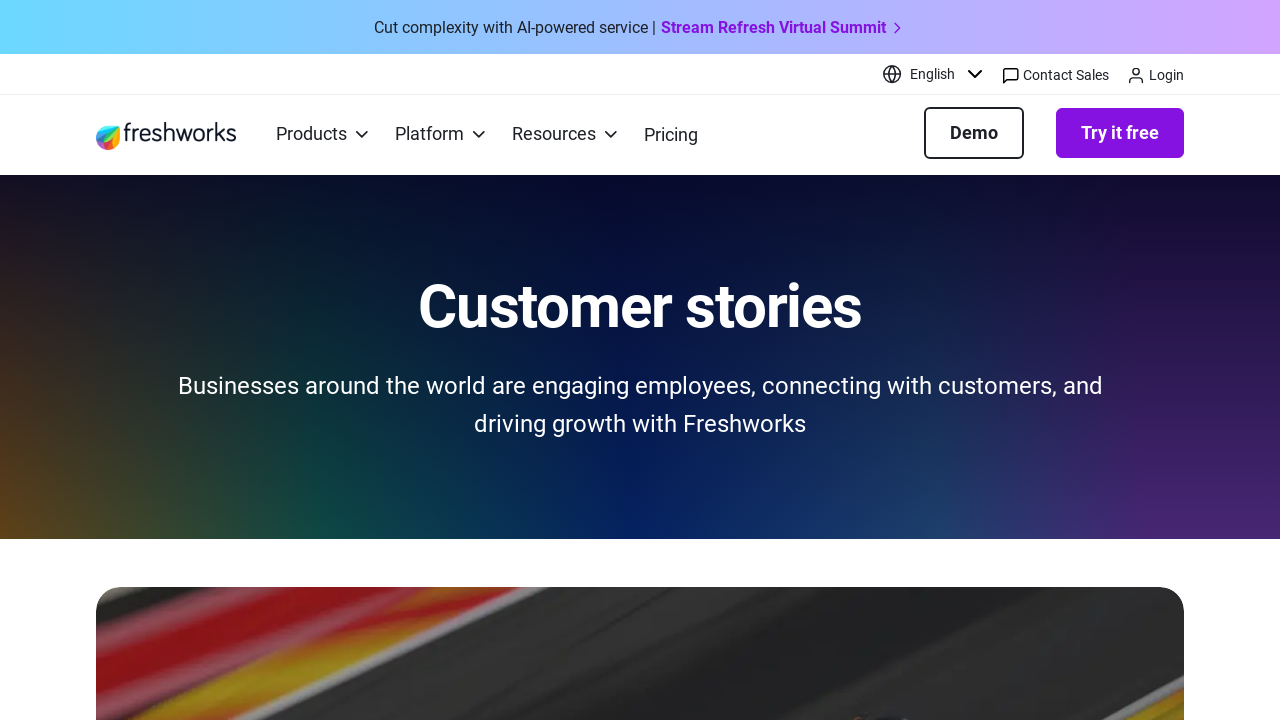

Navigated back to main page after visiting link 6
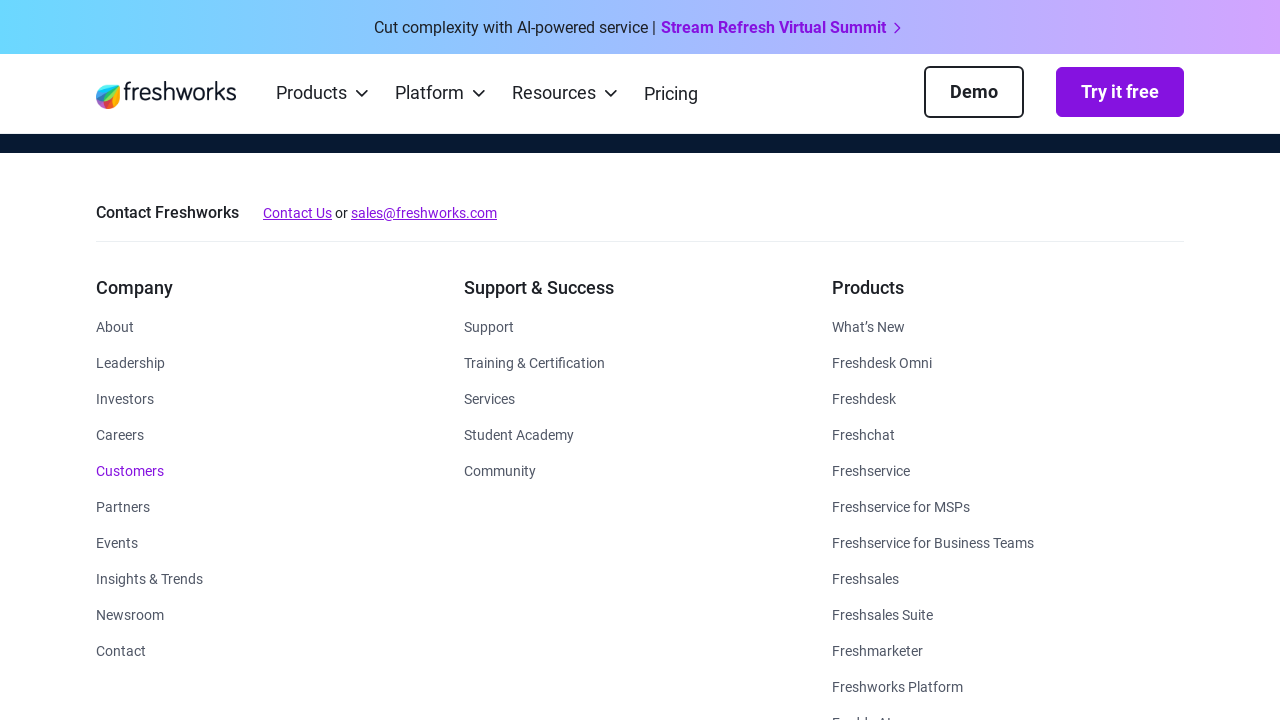

Main page reloaded after navigation back from link 6
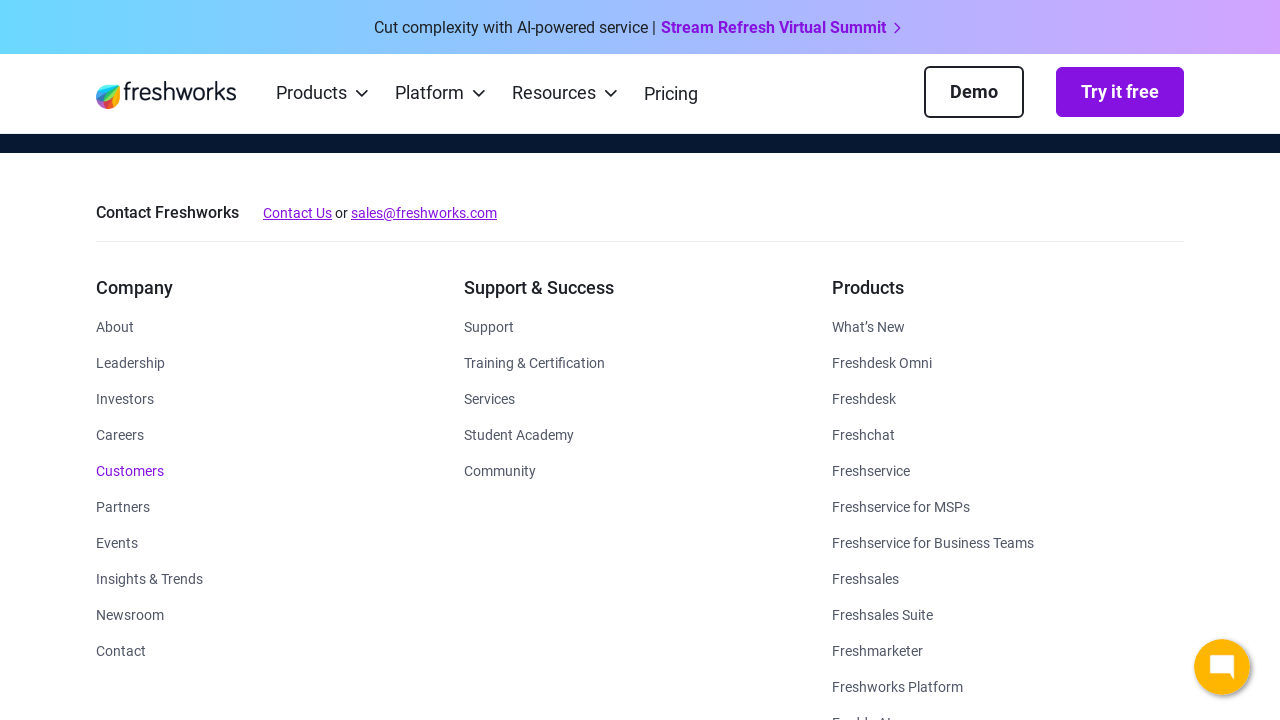

Re-fetched footer links for iteration 7
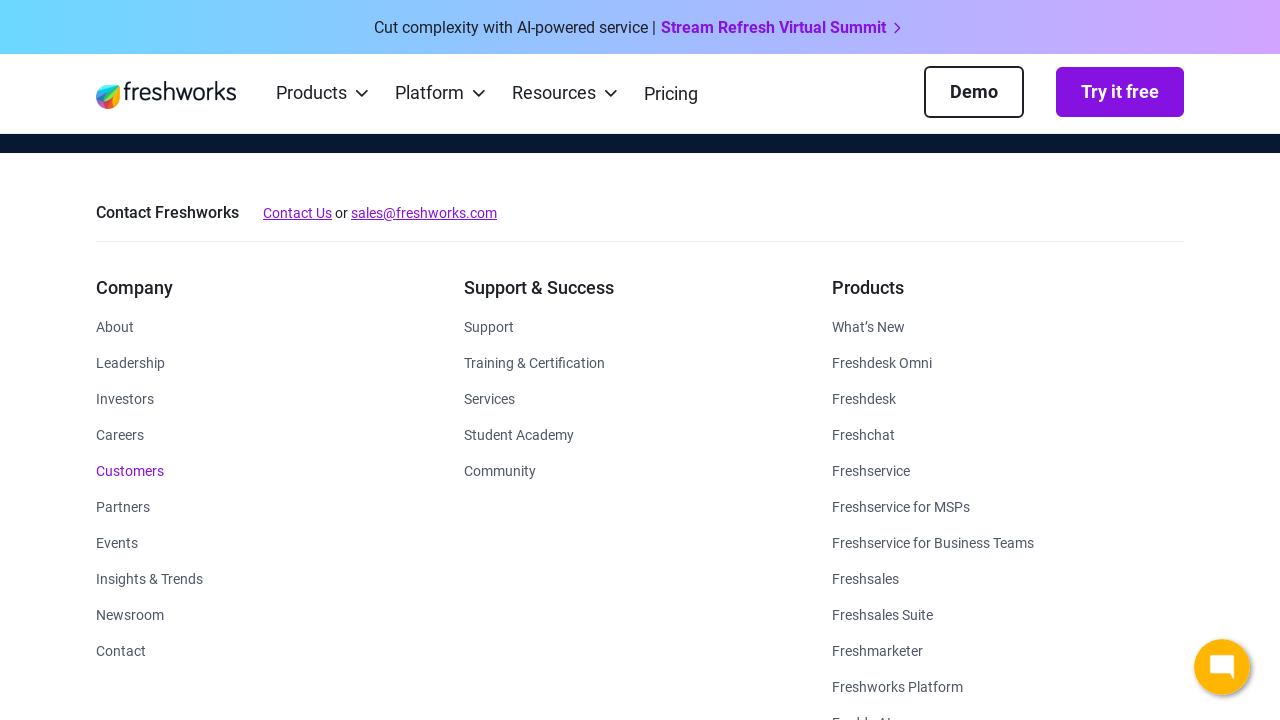

Clicked footer link at index 7 at (123, 507) on xpath=//footer//a >> nth=7
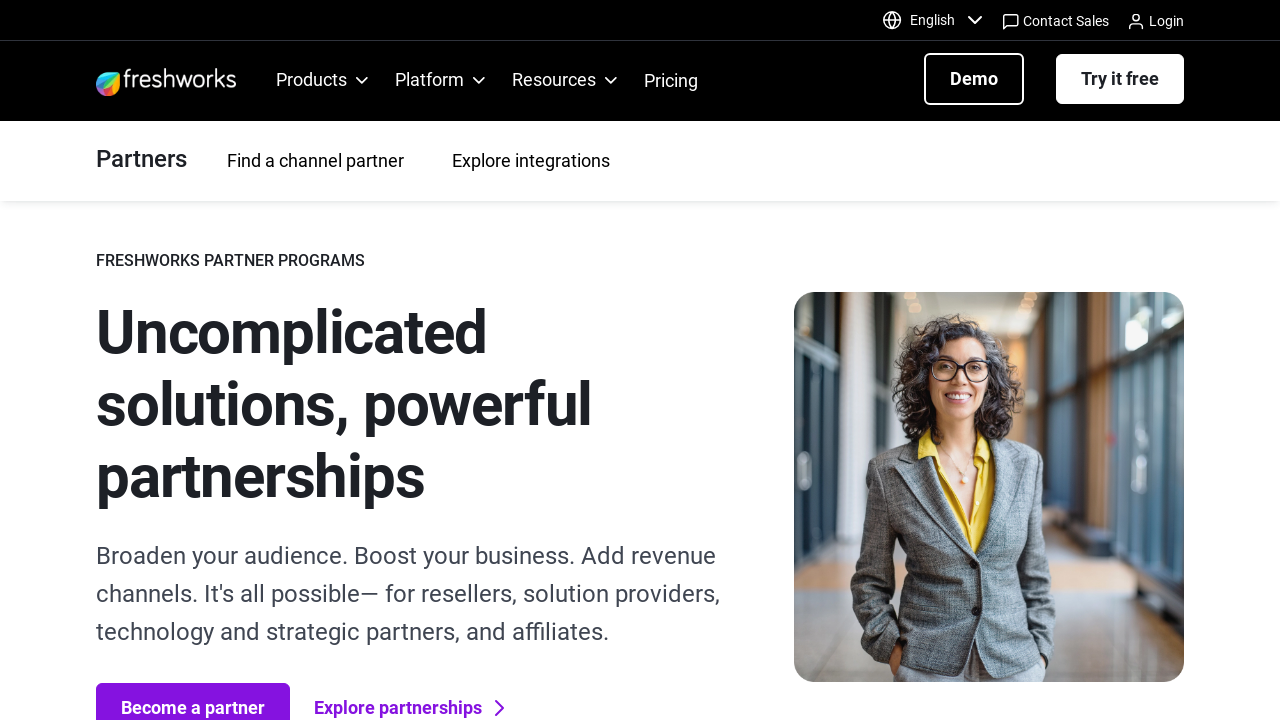

Page loaded after clicking link at index 7
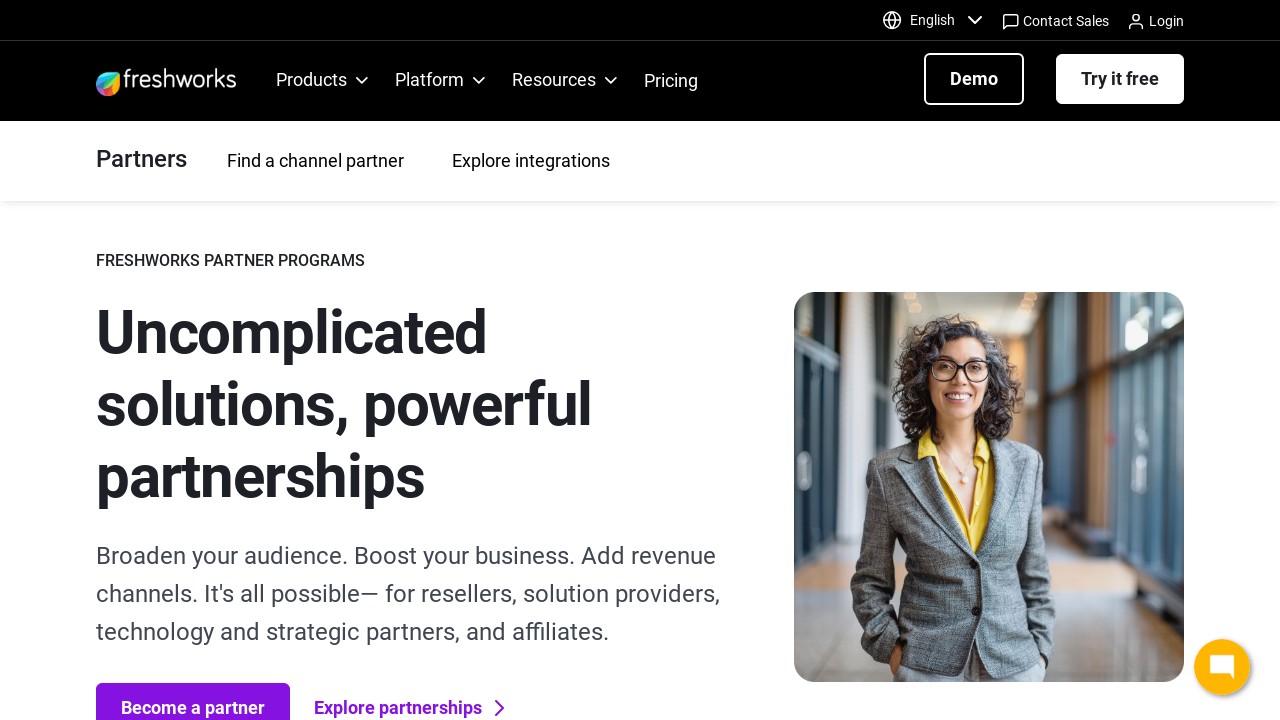

Navigated back to main page after visiting link 7
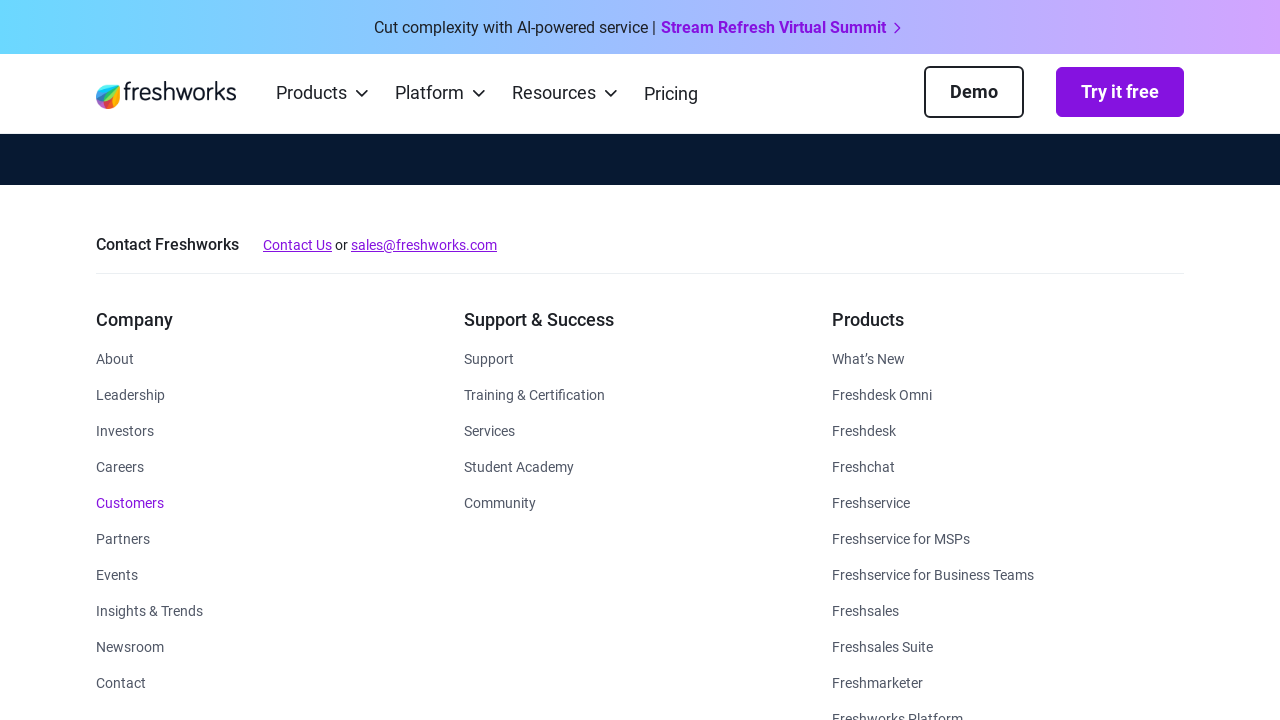

Main page reloaded after navigation back from link 7
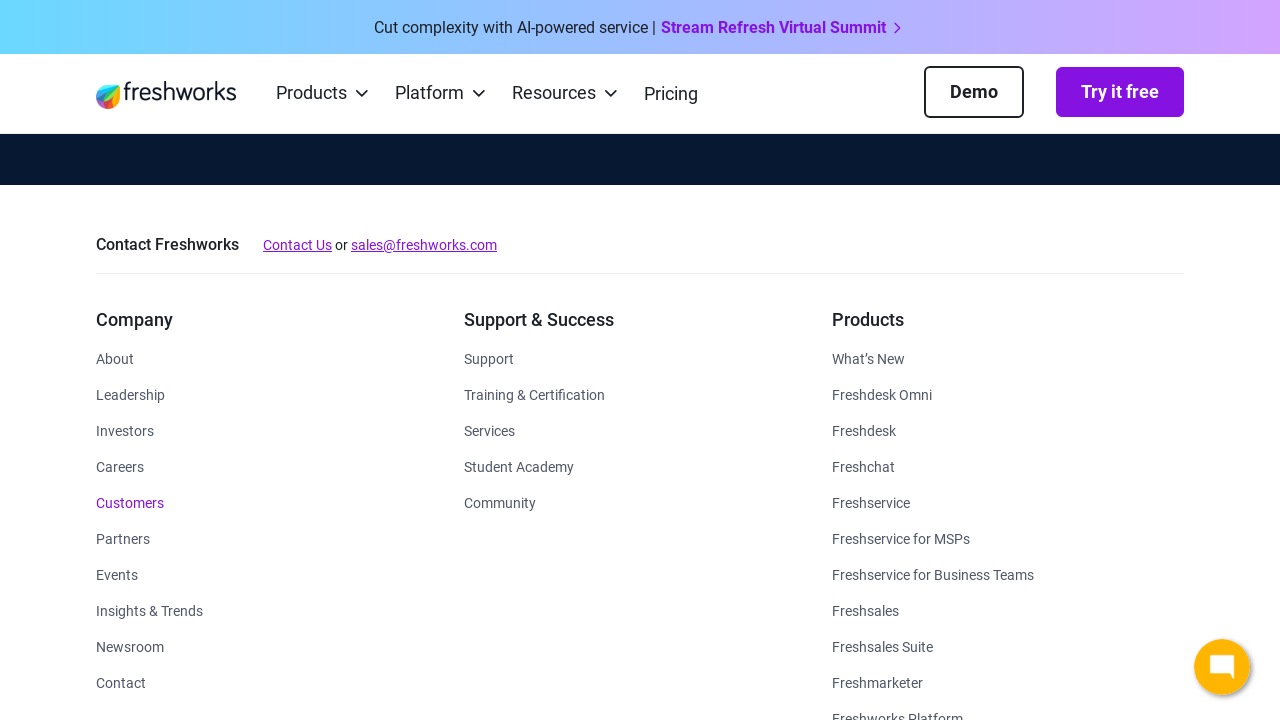

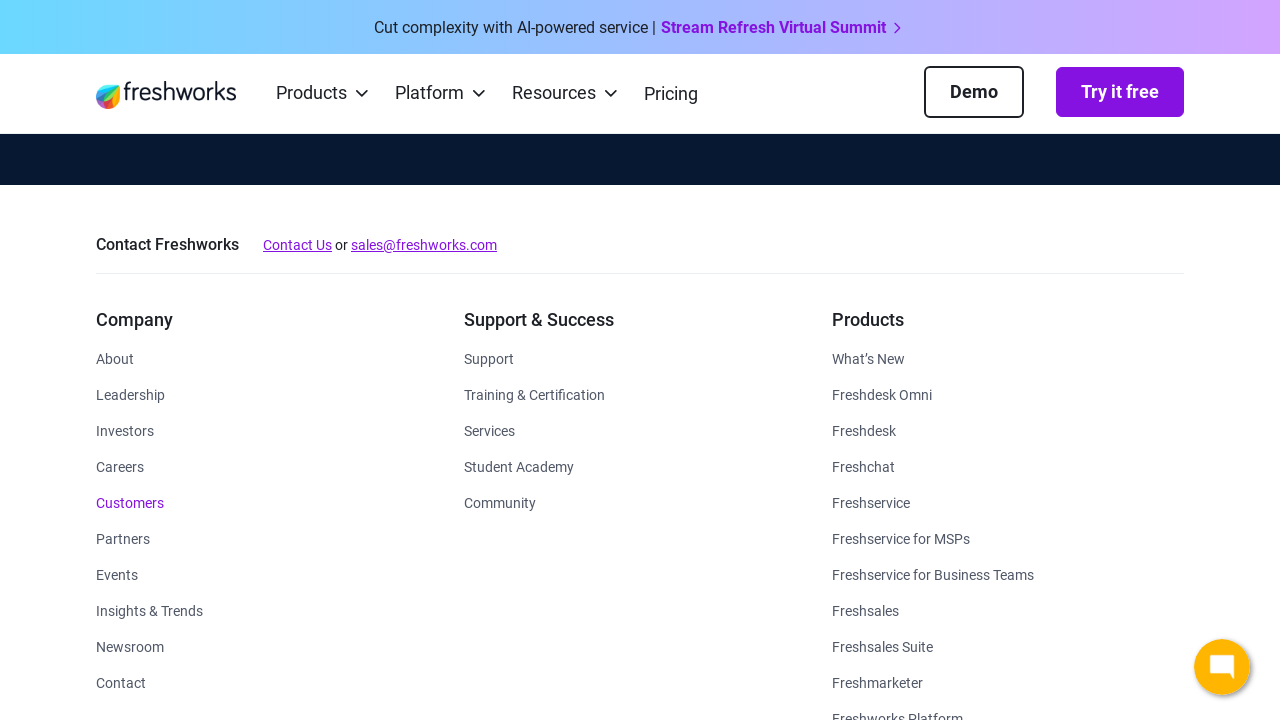